Navigates to a Guru99 tutorial page about clicking images in Selenium and clicks on the brand logo link in the header

Starting URL: https://www.guru99.com/click-on-image-in-selenium.html

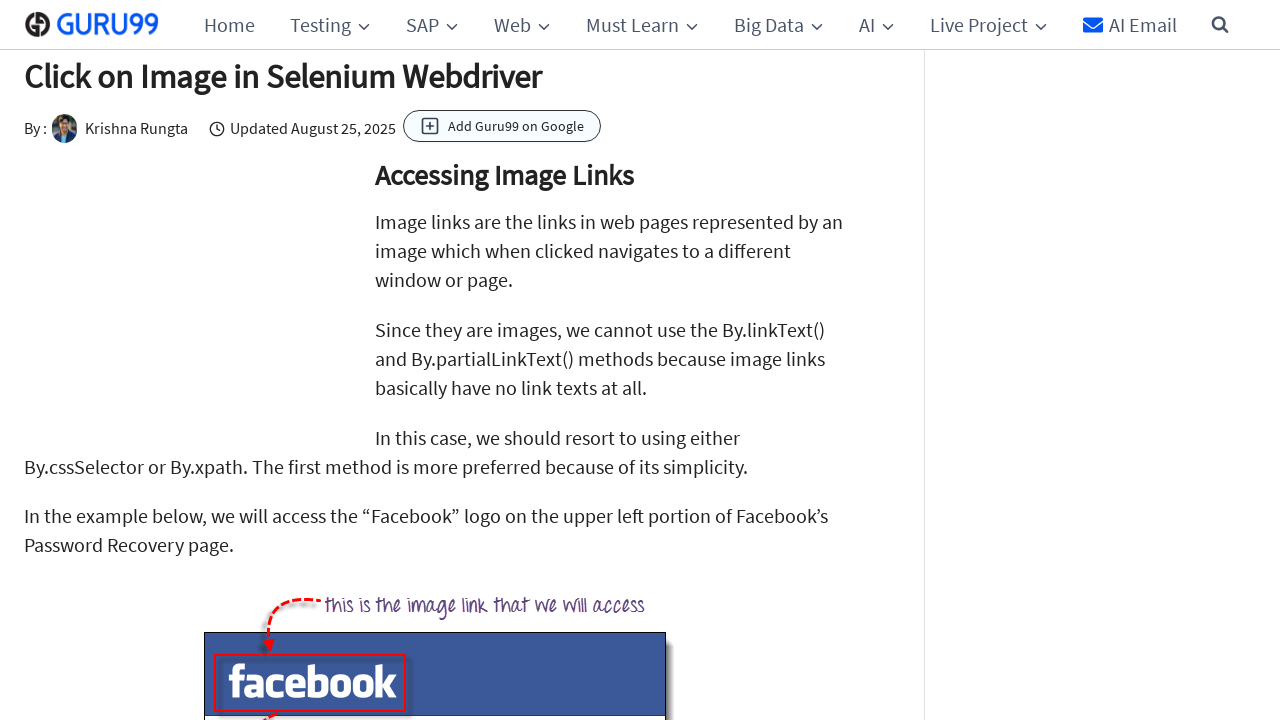

Guru99 tutorial page loaded and DOM content ready
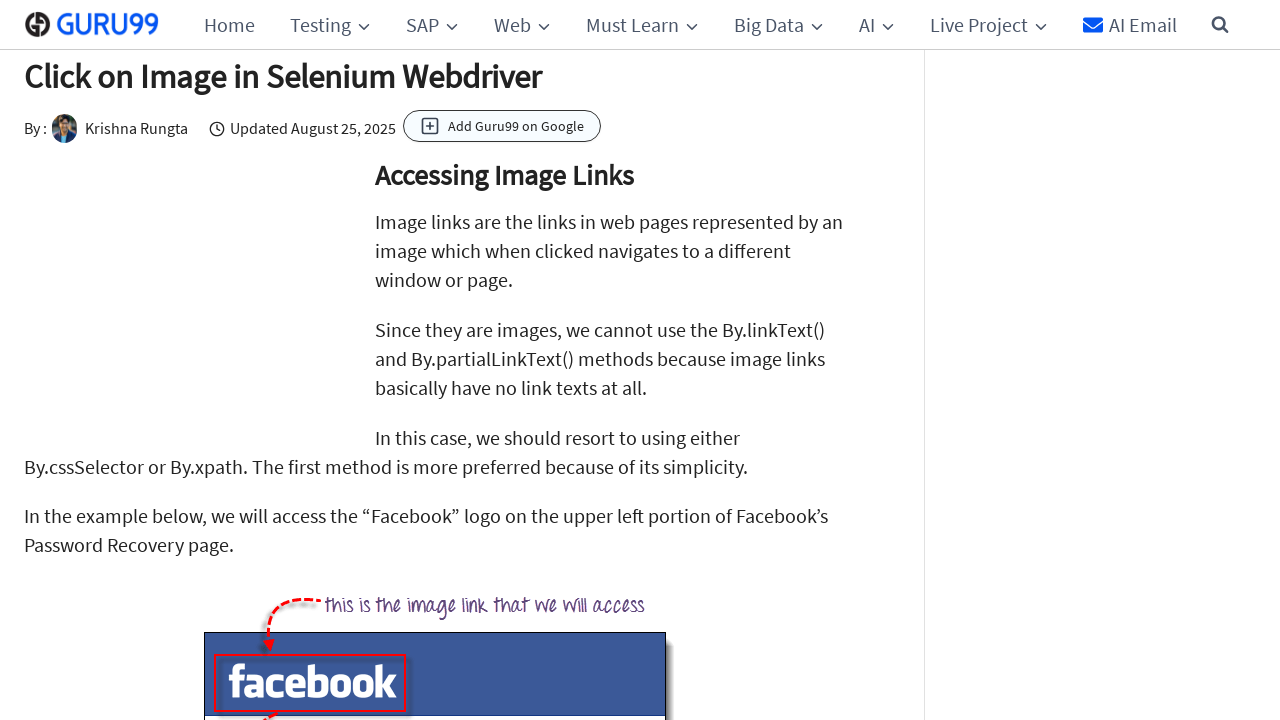

Clicked on the brand logo link in the header at (92, 24) on a.brand.nohover
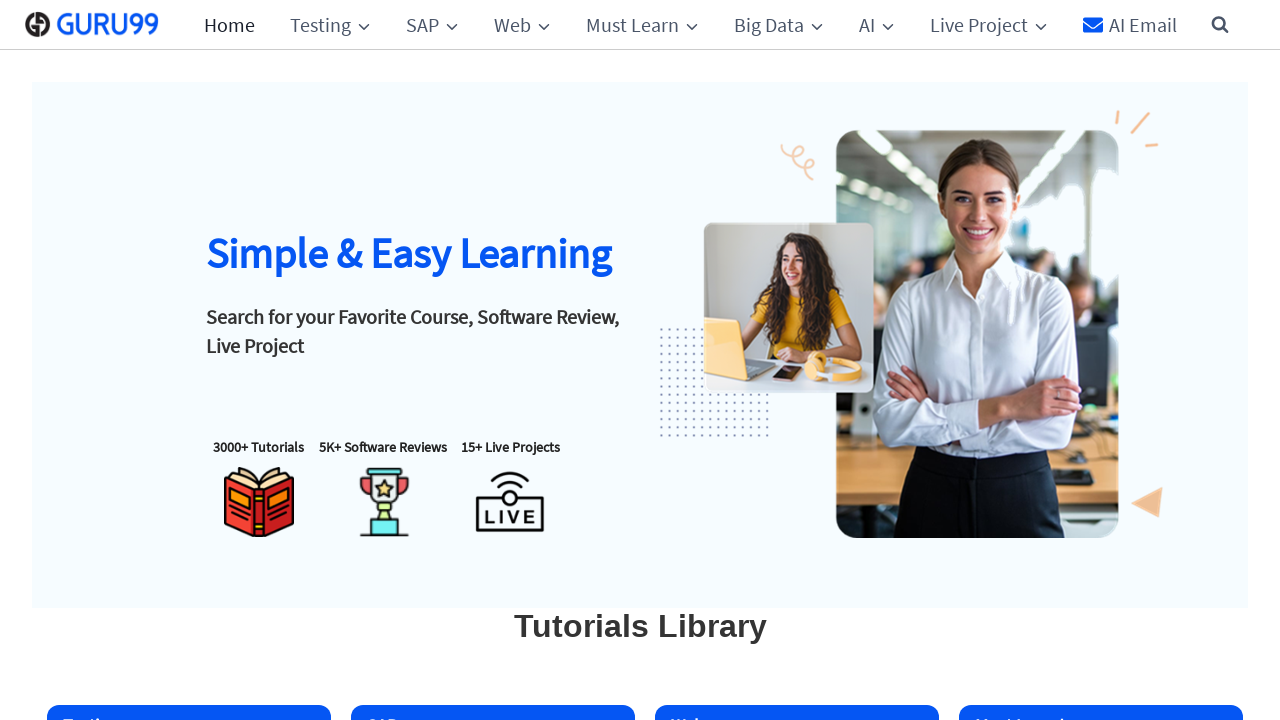

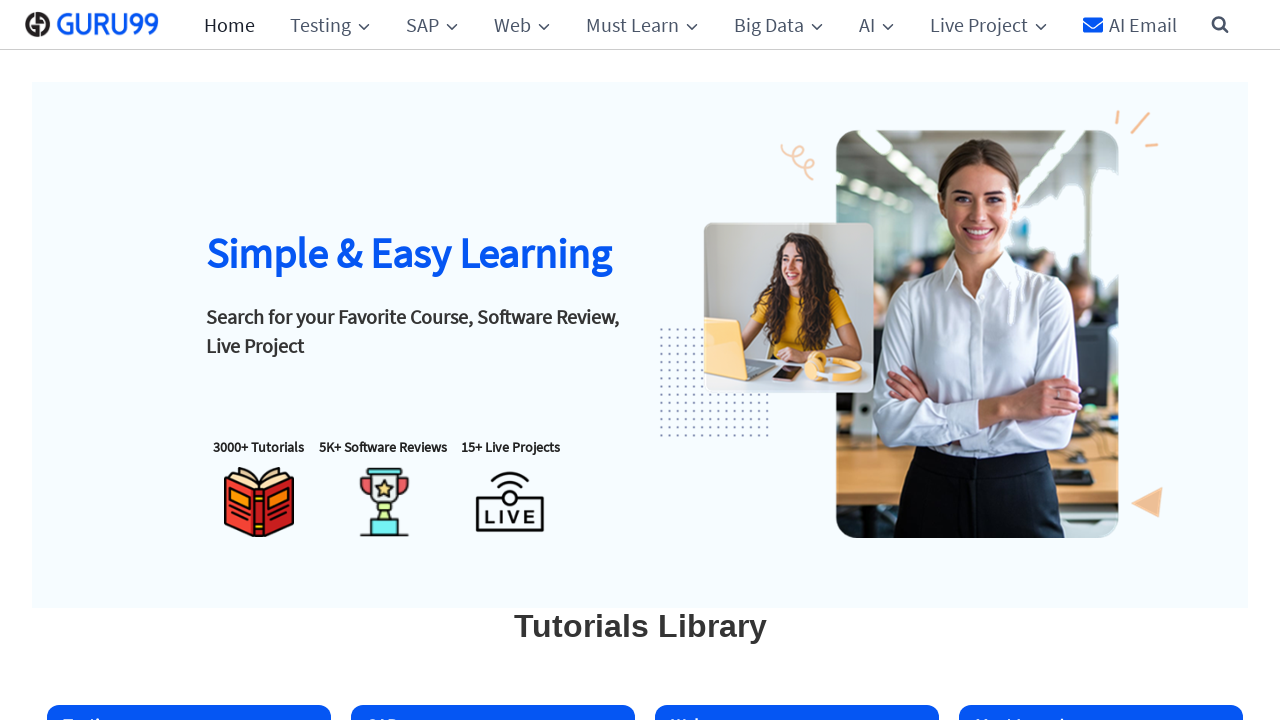